Tests file download functionality by clicking a download link

Starting URL: http://the-internet.herokuapp.com/download

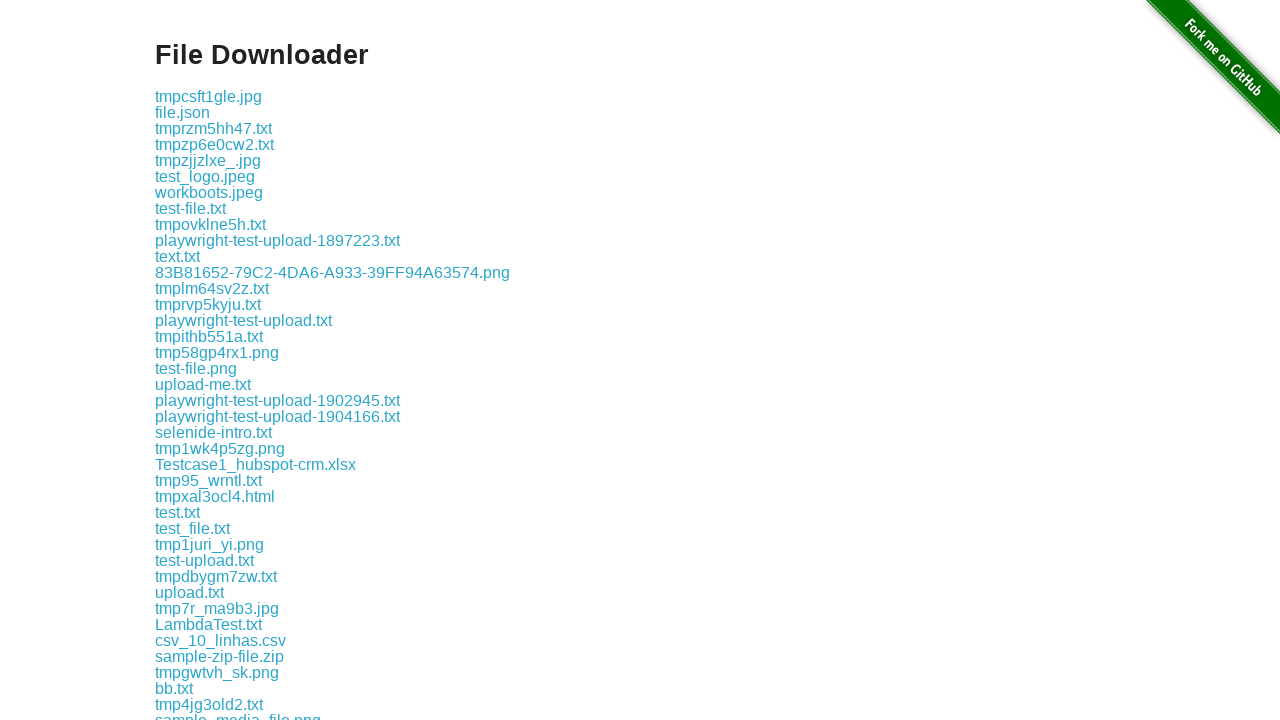

Clicked download link for upload.txt file at (244, 320) on a[href$='upload.txt']
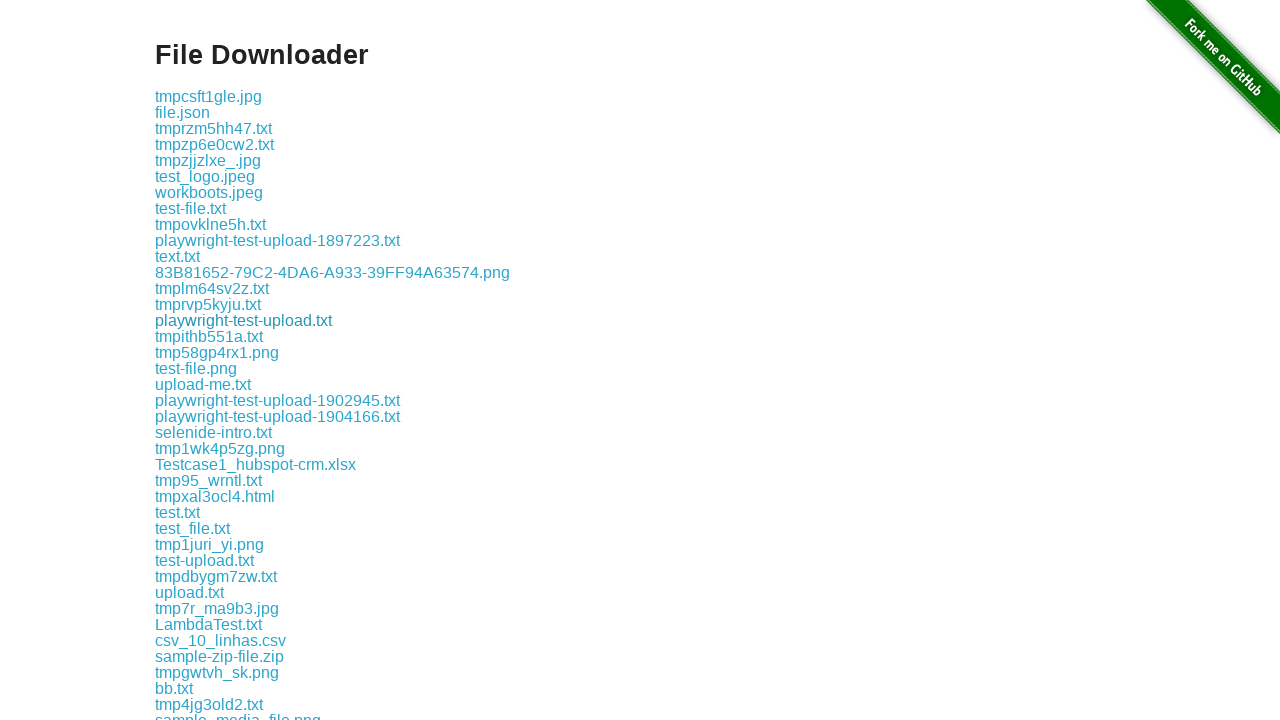

File download completed and download object obtained
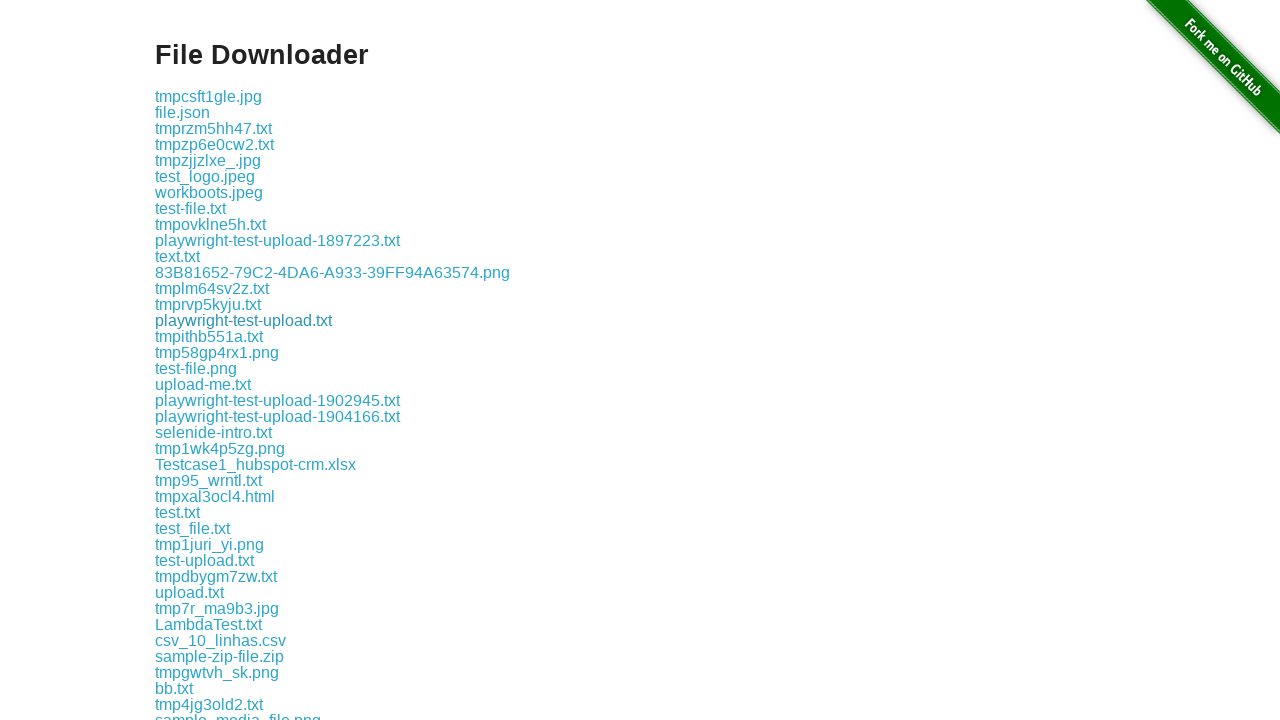

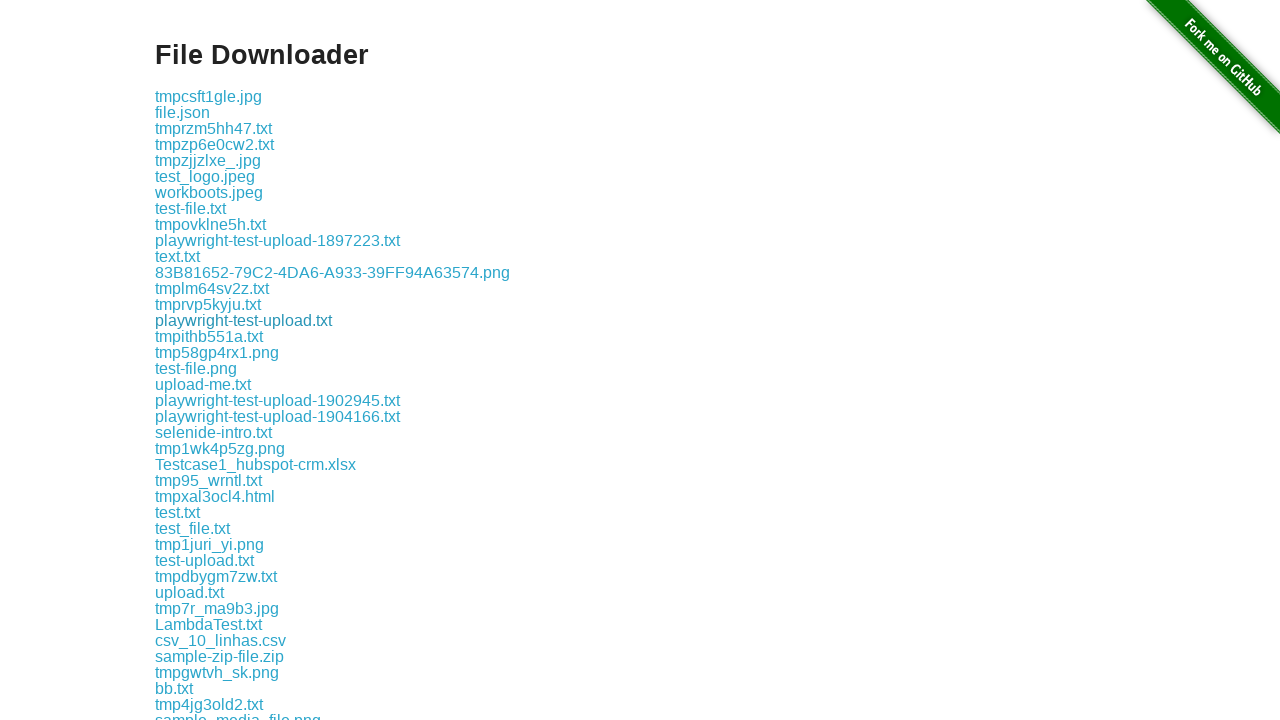